Navigates to the Progressradial documentation page and verifies the h1 heading displays "Svelte Progressradial"

Starting URL: https://flowbite-svelte.com/docs/extend/progressradial

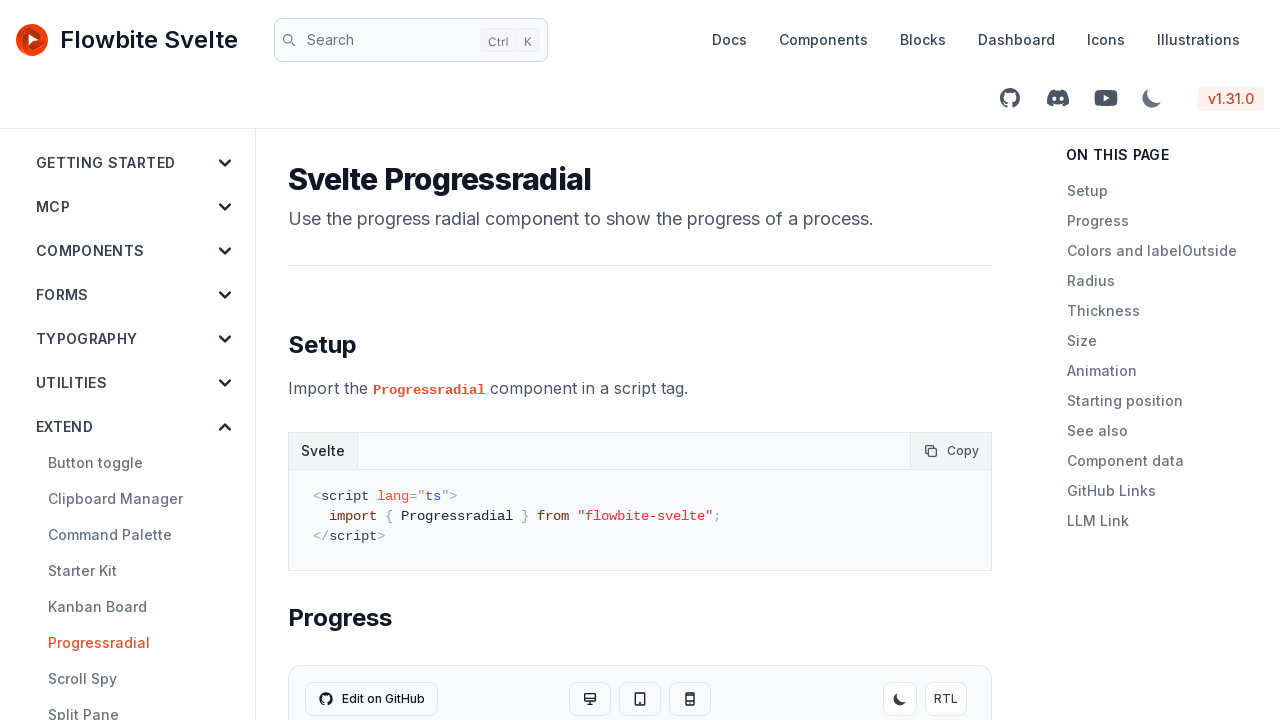

Navigated to Progressradial documentation page
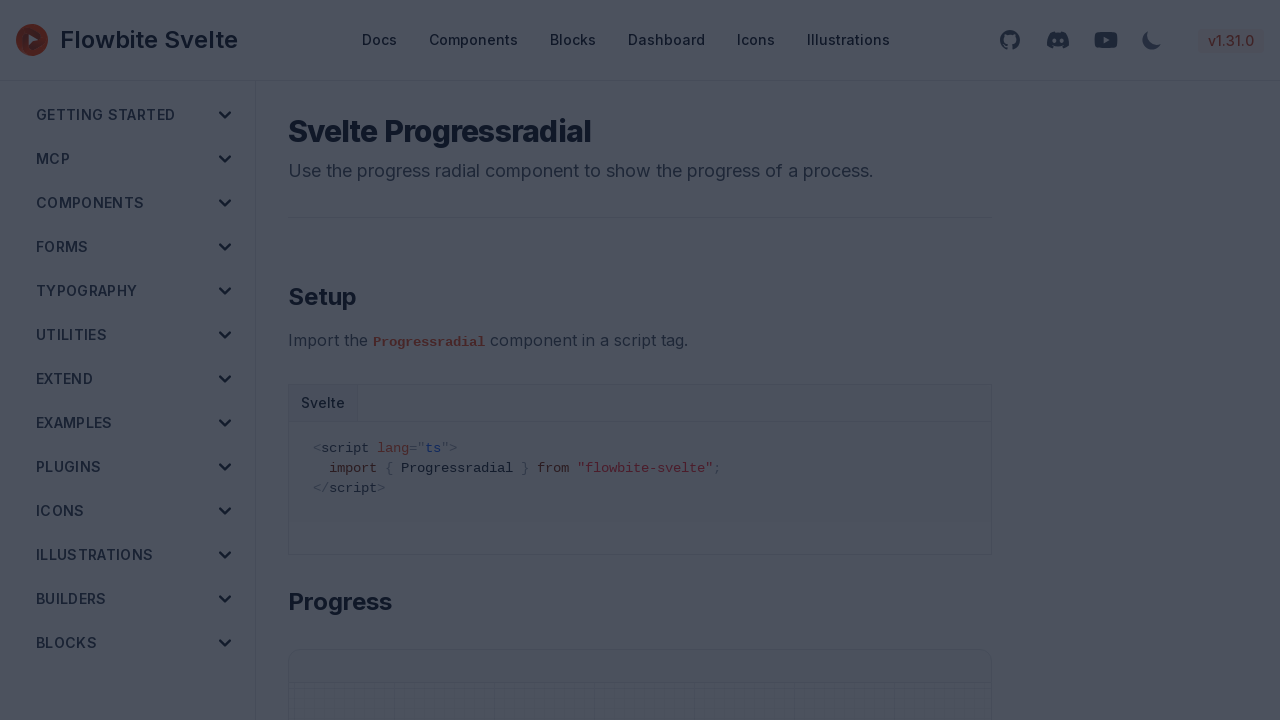

Retrieved h1 text content
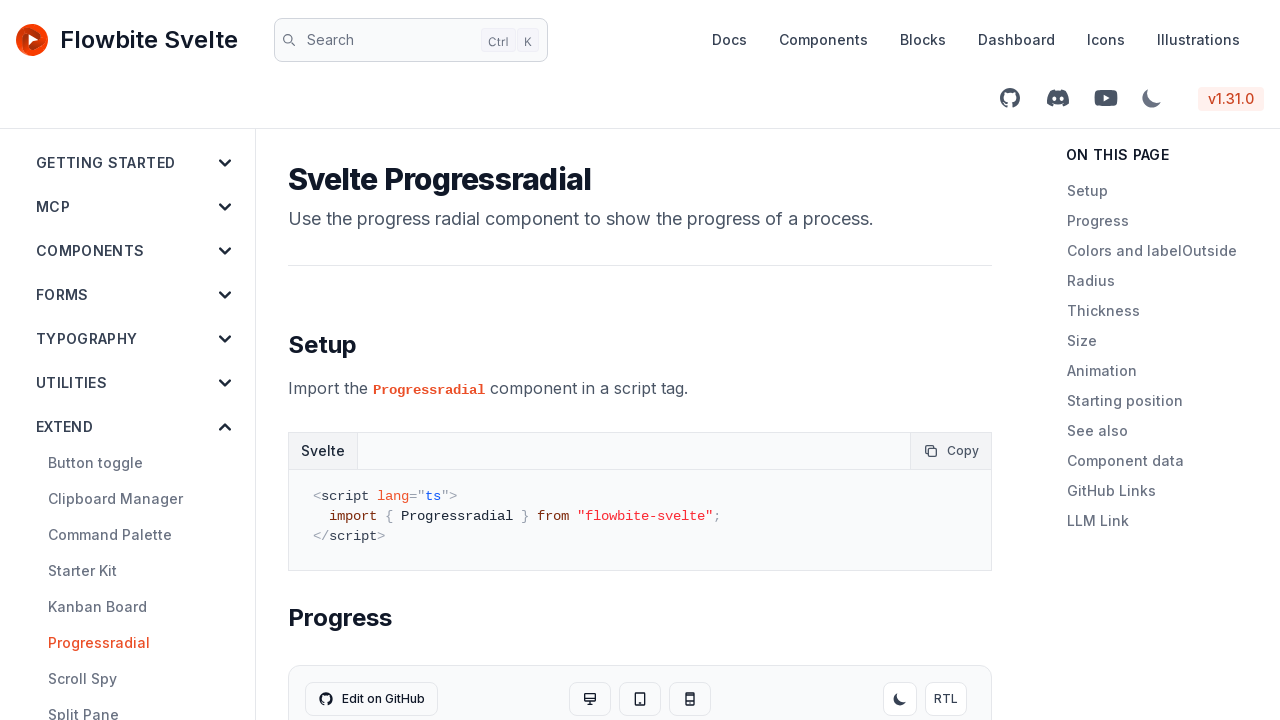

Verified h1 heading displays 'Svelte Progressradial'
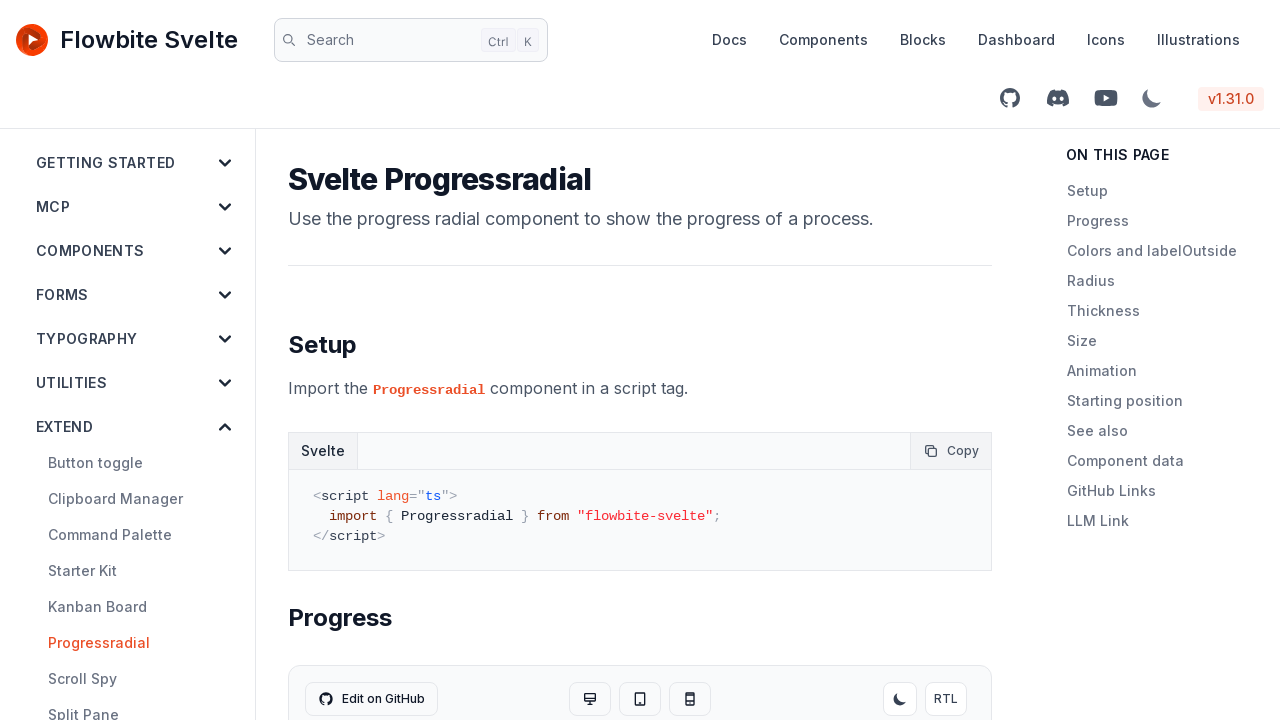

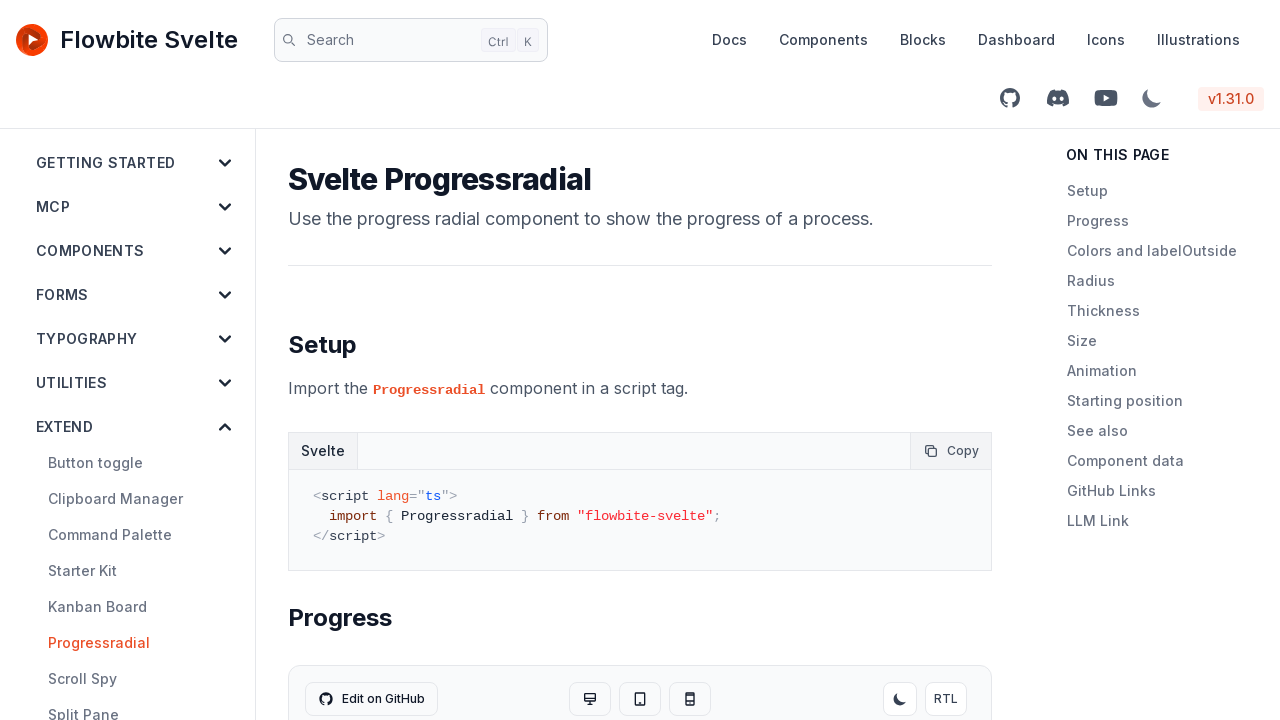